Tests the forgot password functionality by clicking the forgot password link, entering an email address, and submitting the password reset request form.

Starting URL: https://cotcampus.codeoftalent.com/login

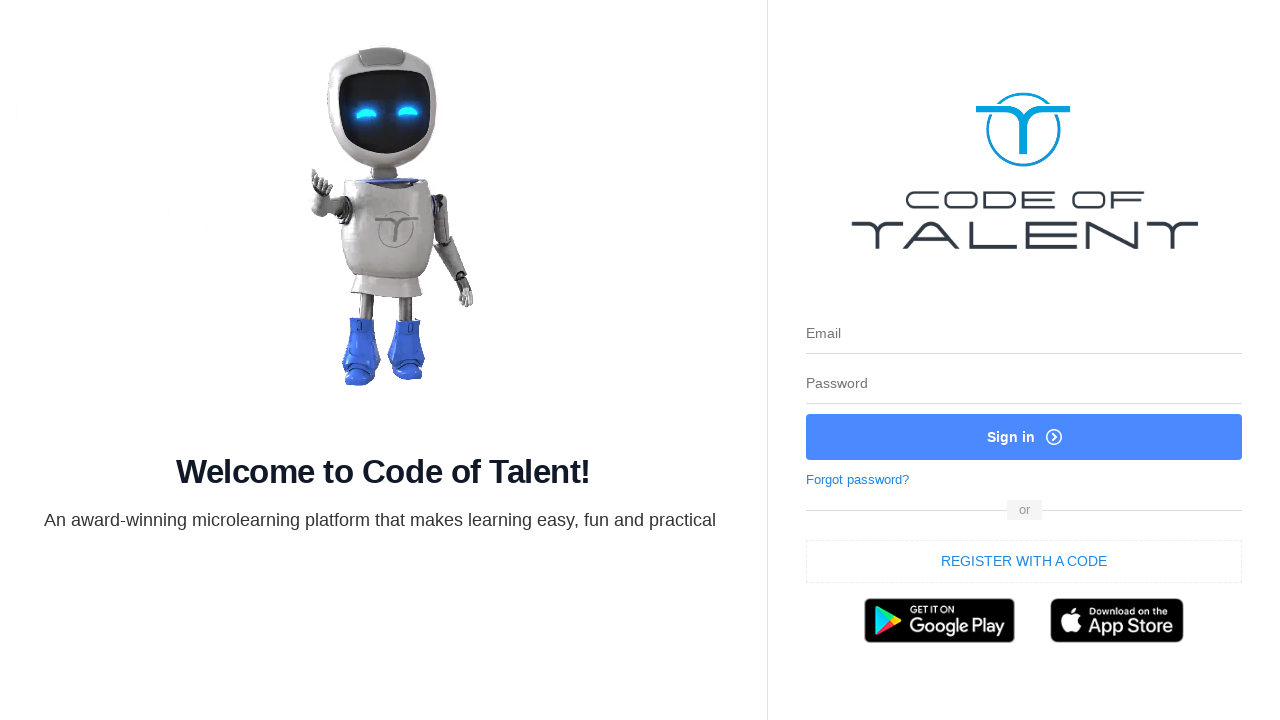

Clicked 'Forgot password?' link at (858, 479) on text=Forgot password?
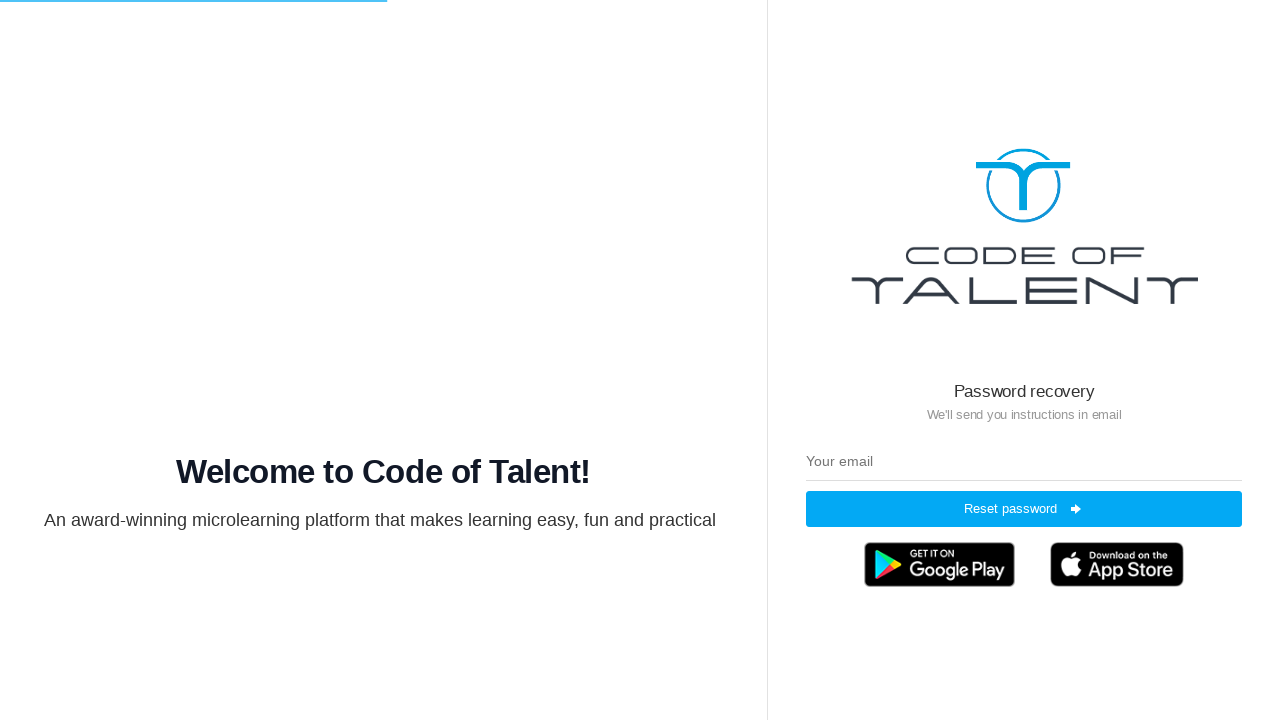

Password reset request page loaded
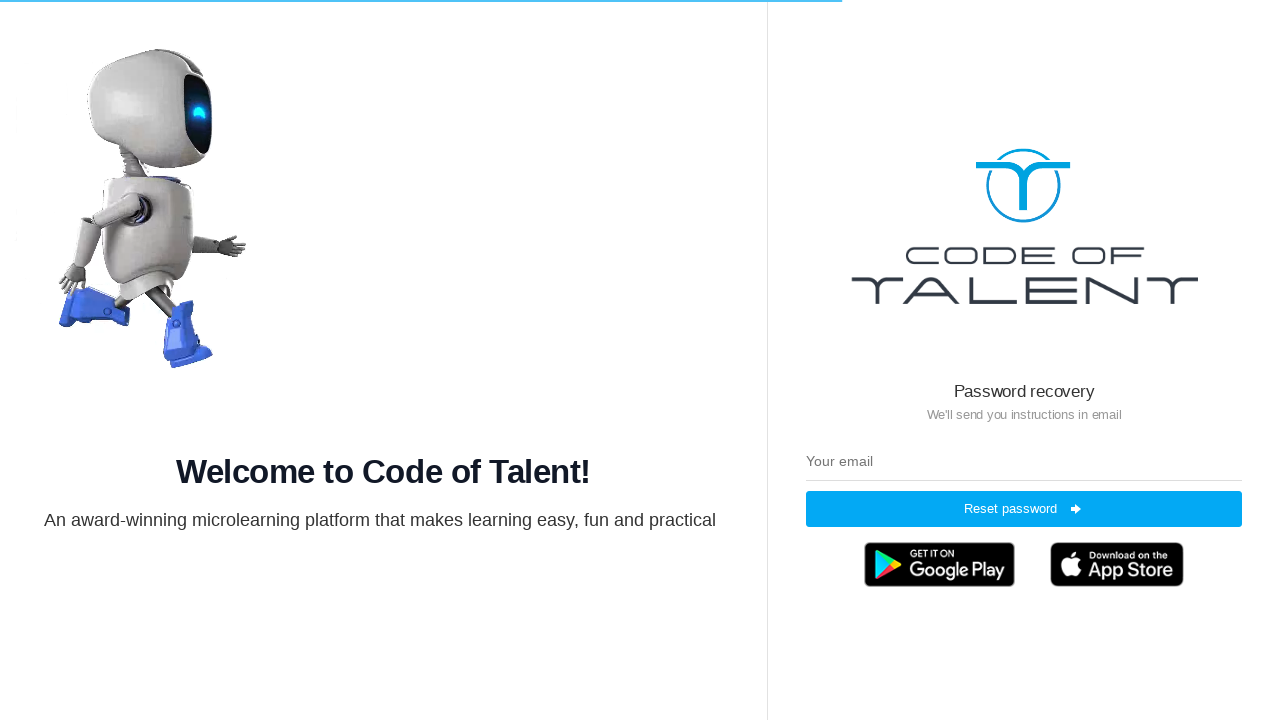

Entered email address 'resettest@example.com' in username field on #username
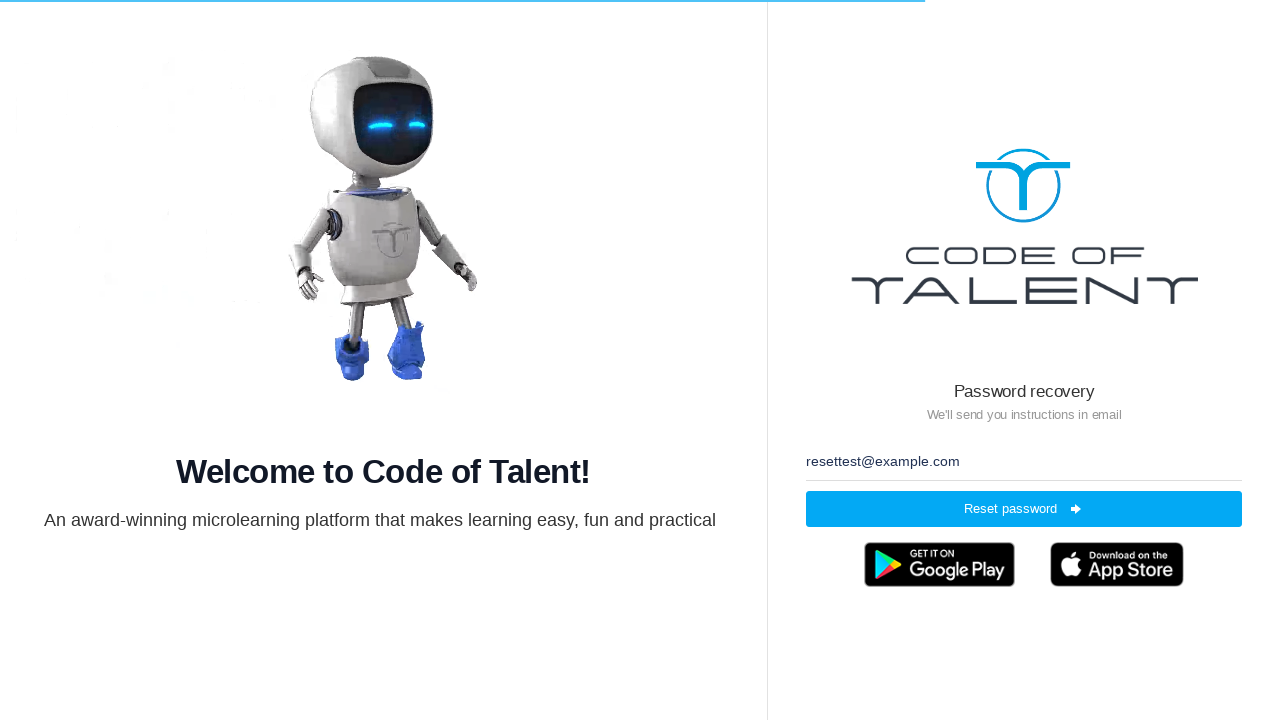

Clicked 'Reset password' button to submit password reset request at (1024, 509) on button:has-text('Reset password')
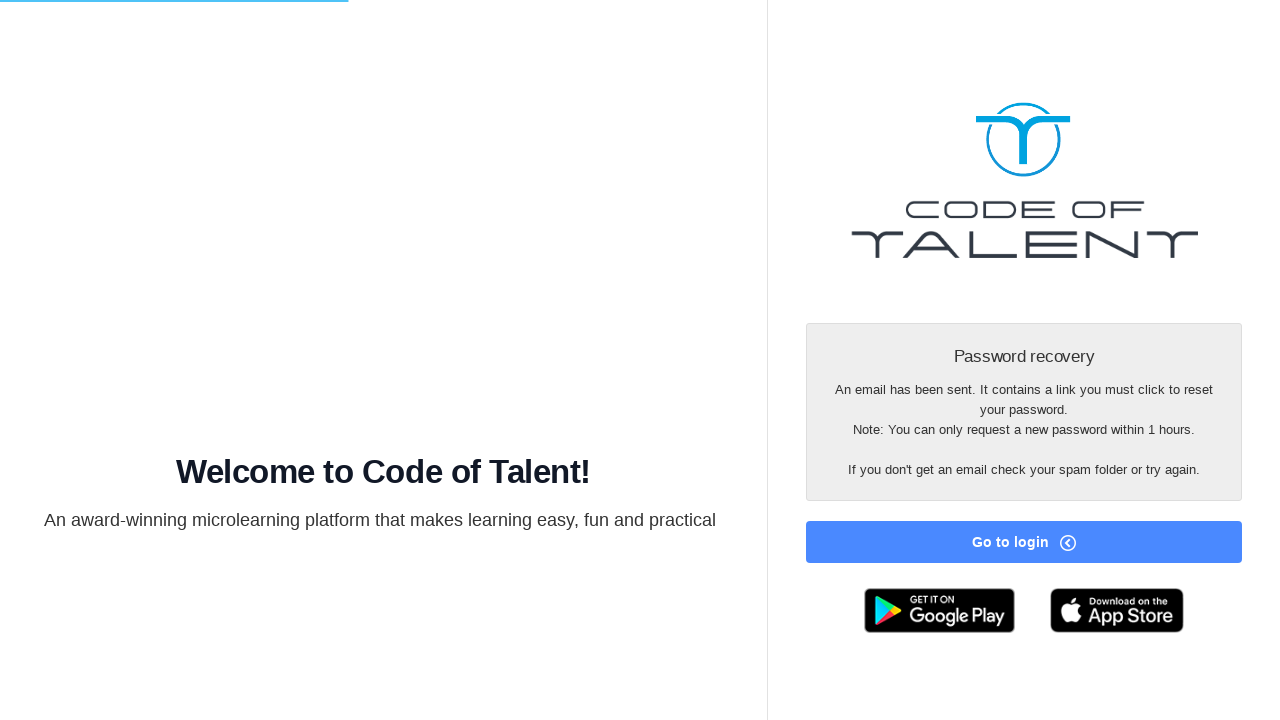

Password reset confirmation page loaded
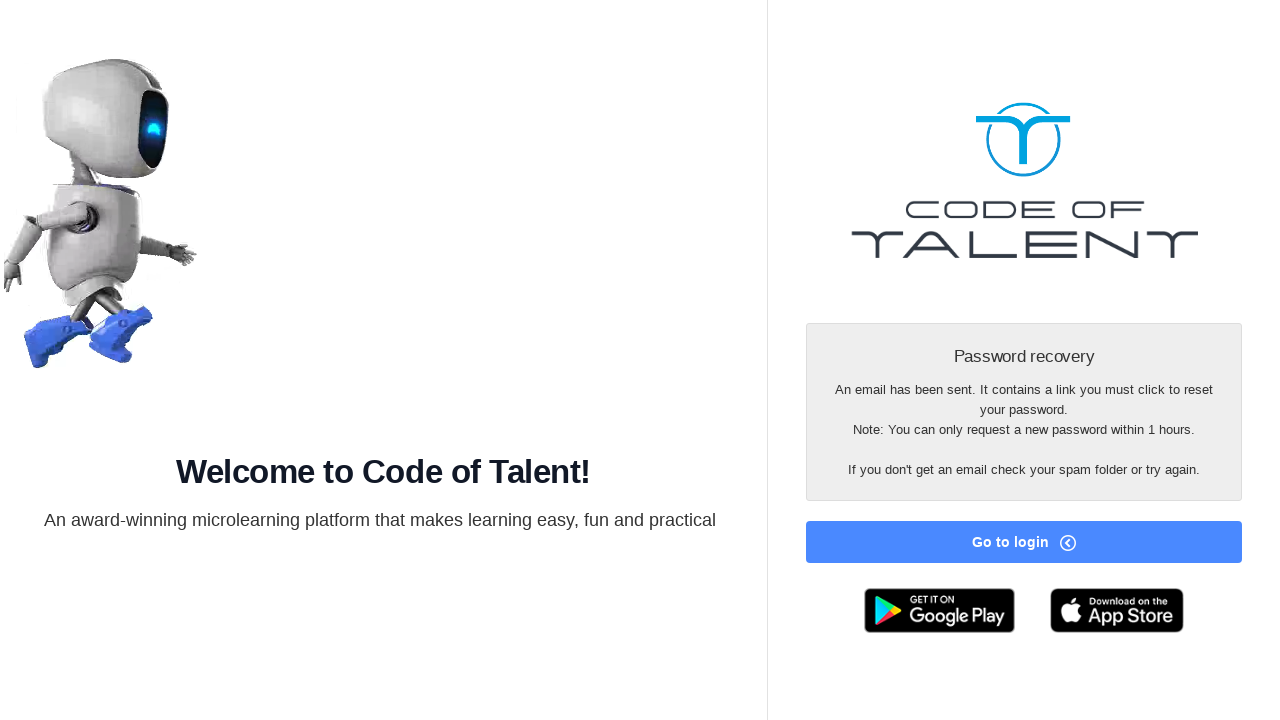

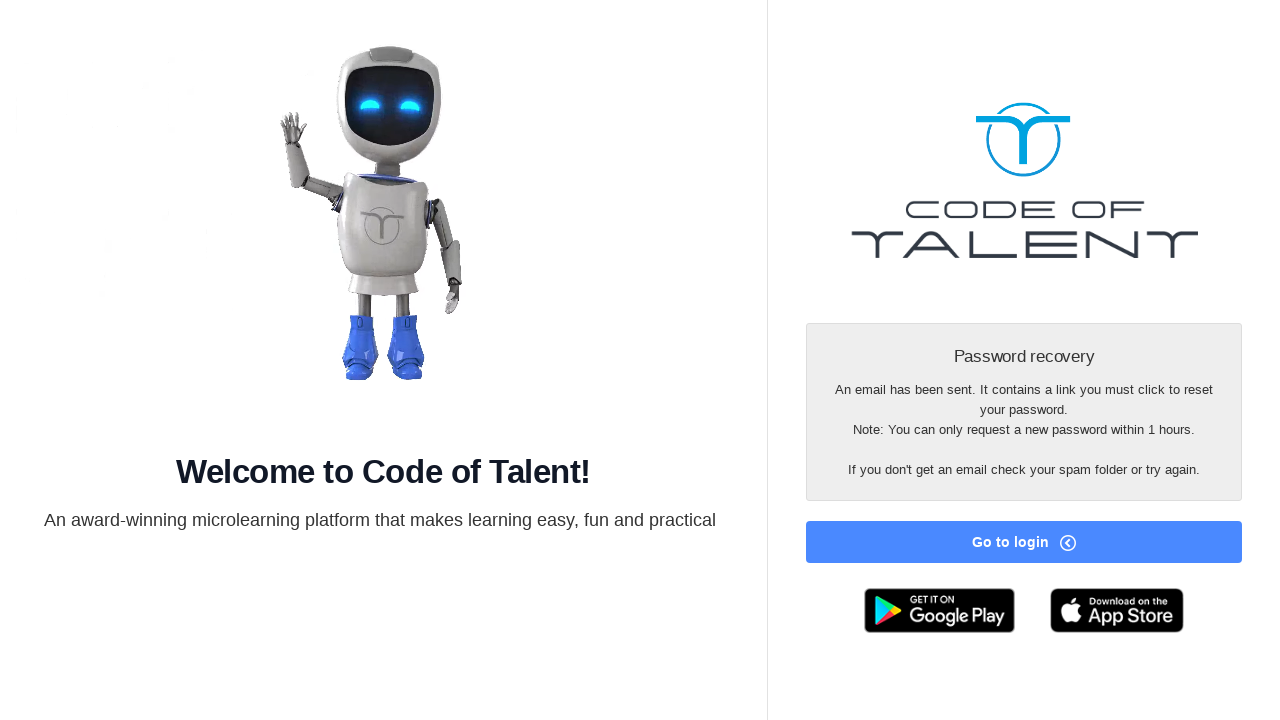